Navigates to Greenstech website and accesses CTS interview questions through the interview section

Starting URL: http://greenstech.in/selenium-course-content.html

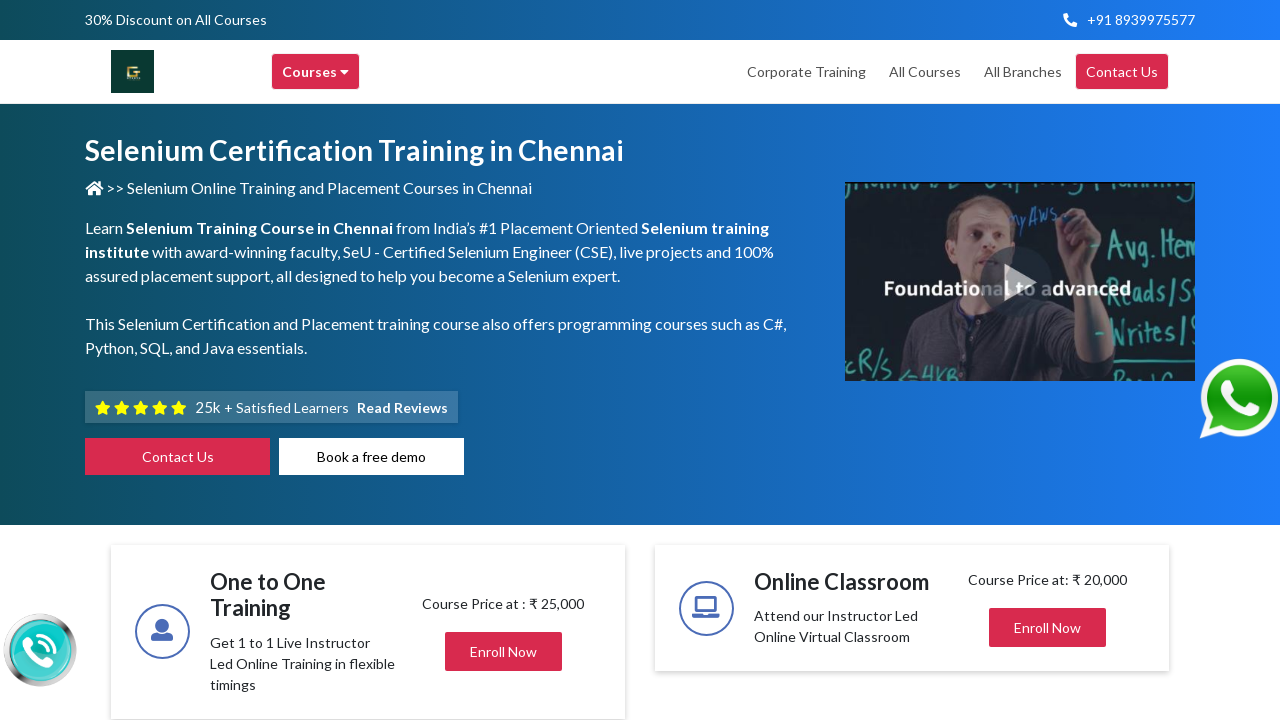

Navigated to Greenstech Selenium course content page
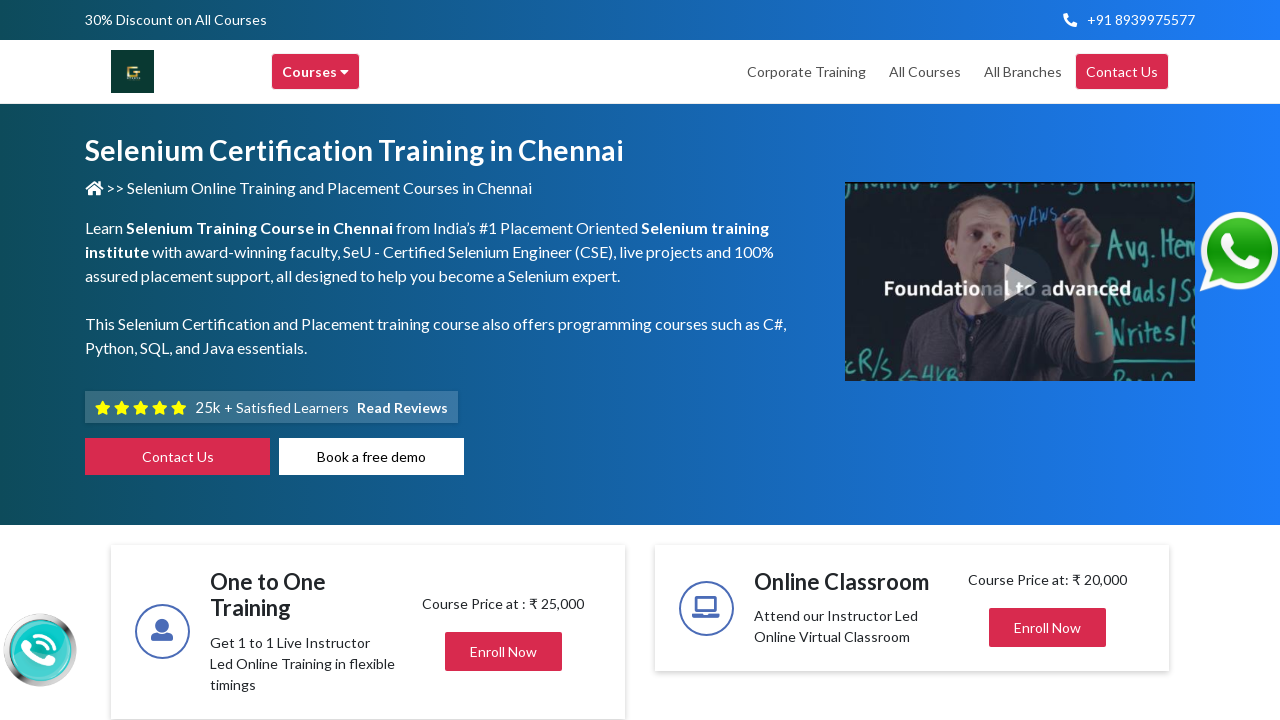

Clicked on Interview Questions section to expand at (1048, 361) on xpath=//div[@id='heading20']
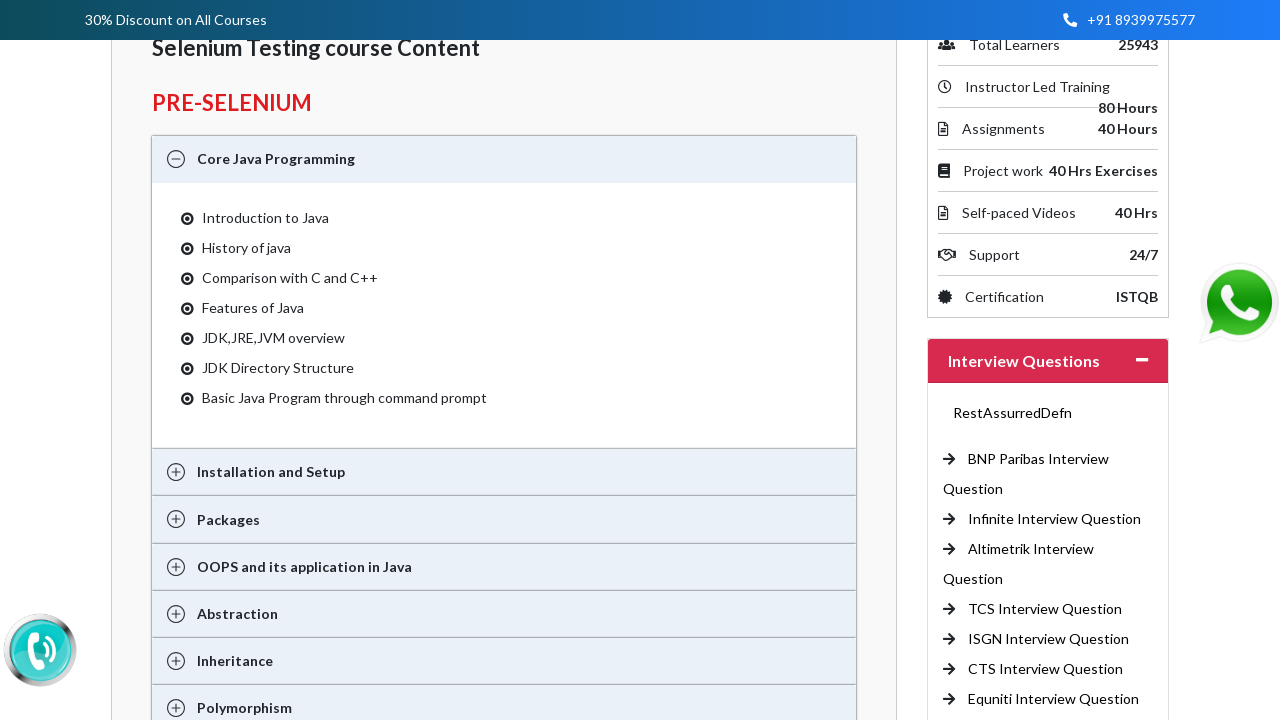

Waited for Interview Questions section to fully expand
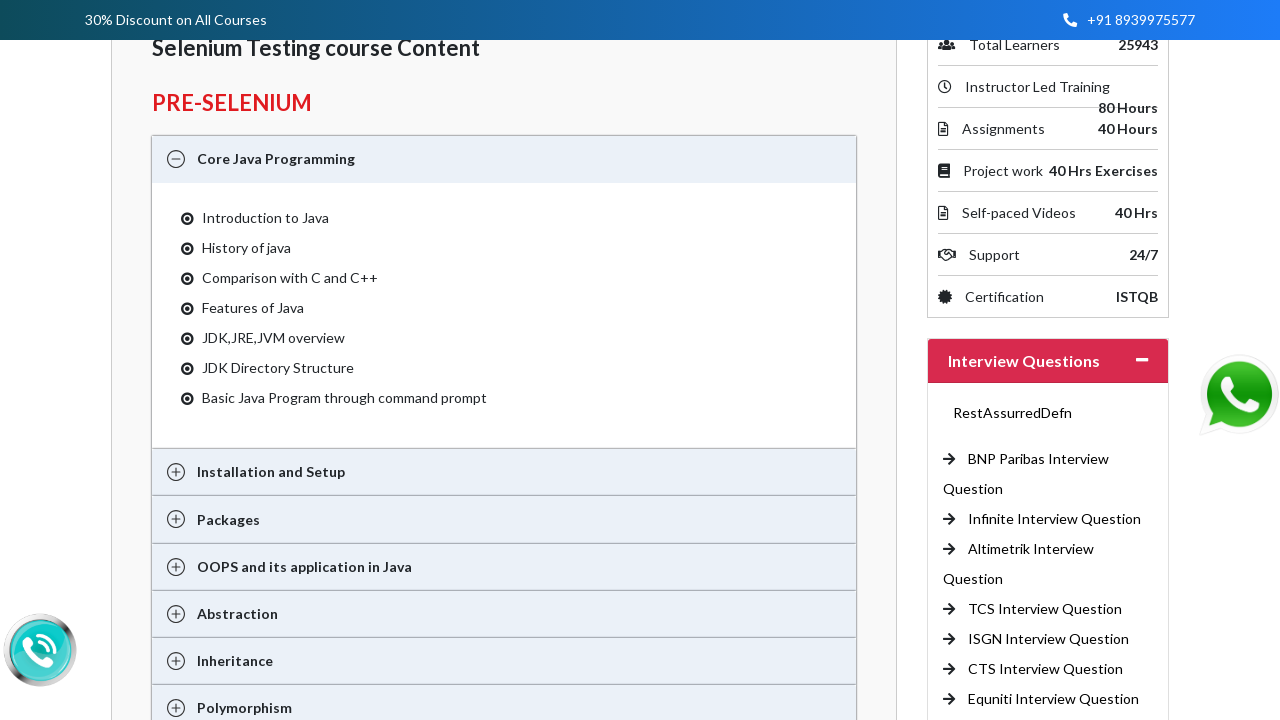

Clicked on CTS interview questions link at (1046, 669) on (//a[@title='Interview Questions'])[6]
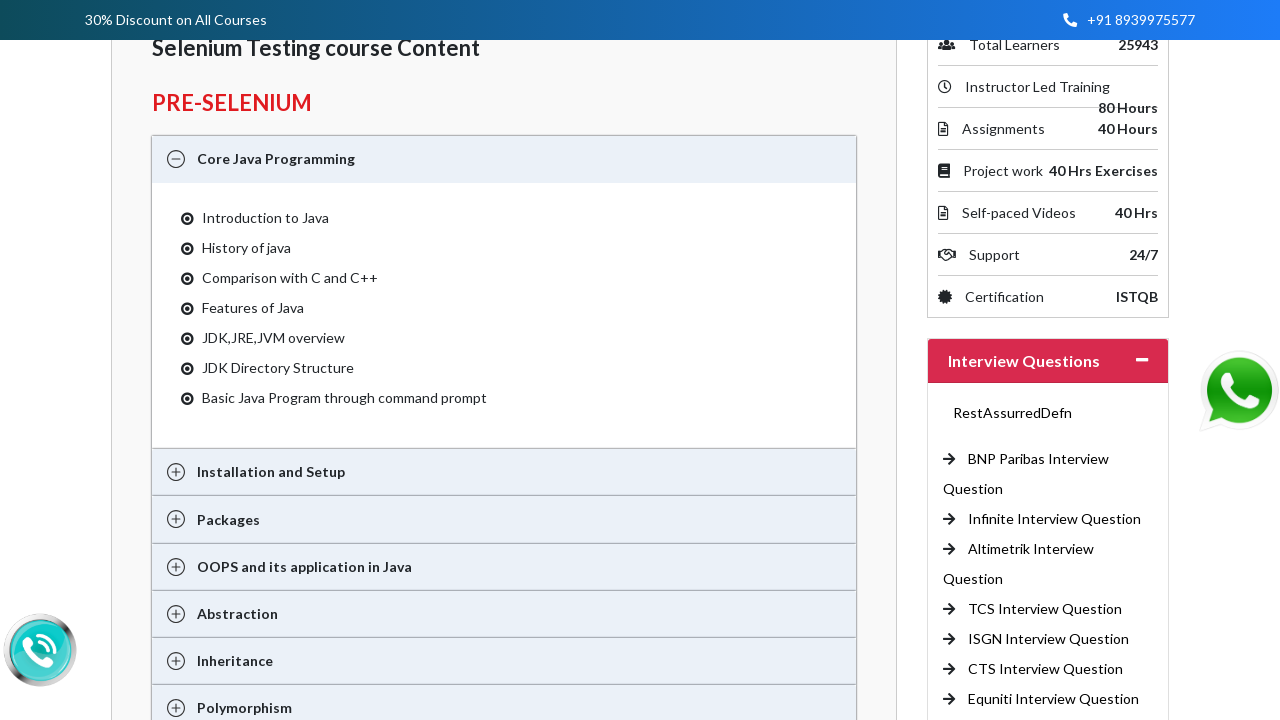

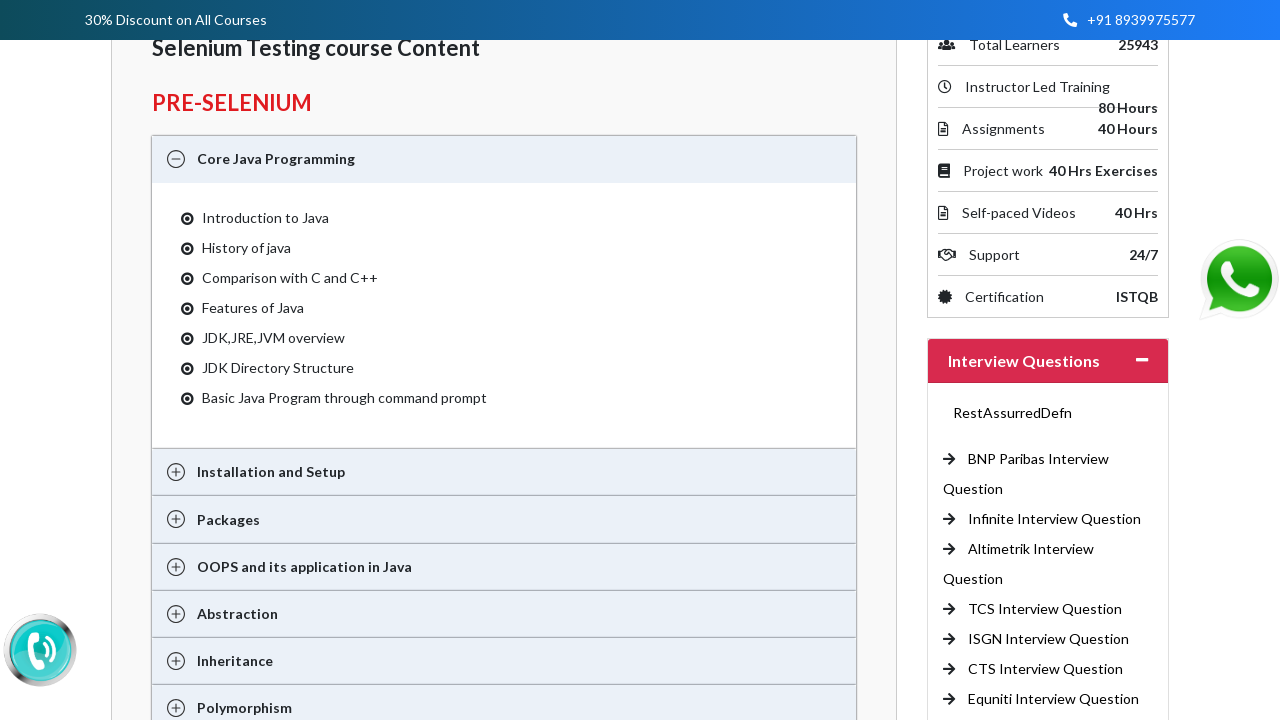